Tests checking and unchecking all items using the toggle all checkbox.

Starting URL: https://demo.playwright.dev/todomvc

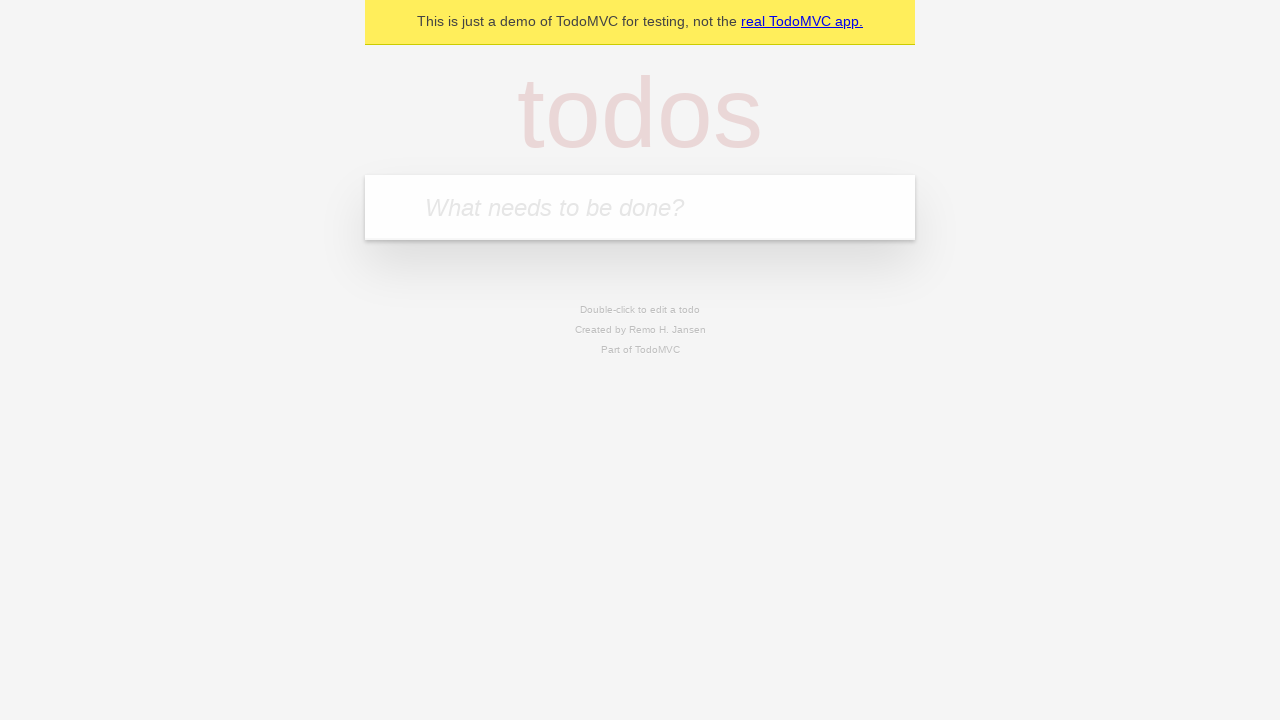

Filled first todo input with 'buy some cheese' on internal:attr=[placeholder="What needs to be done?"i]
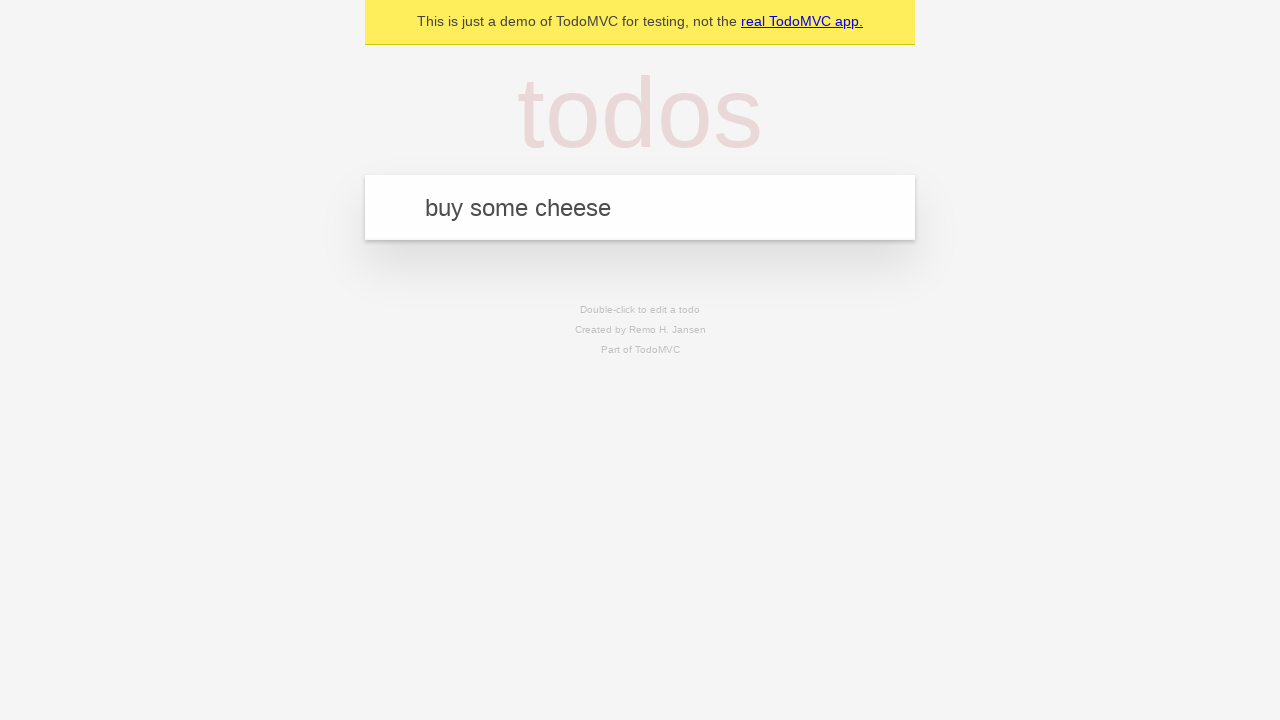

Pressed Enter to create first todo on internal:attr=[placeholder="What needs to be done?"i]
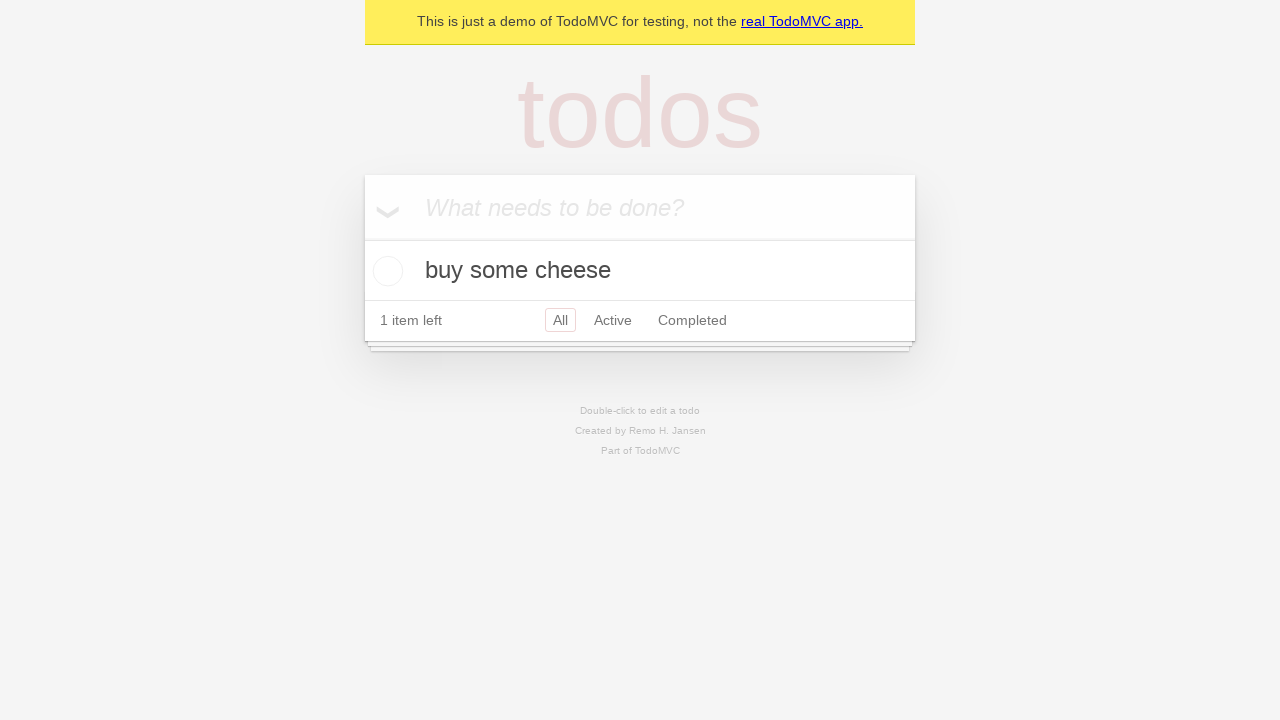

Filled second todo input with 'feed the cat' on internal:attr=[placeholder="What needs to be done?"i]
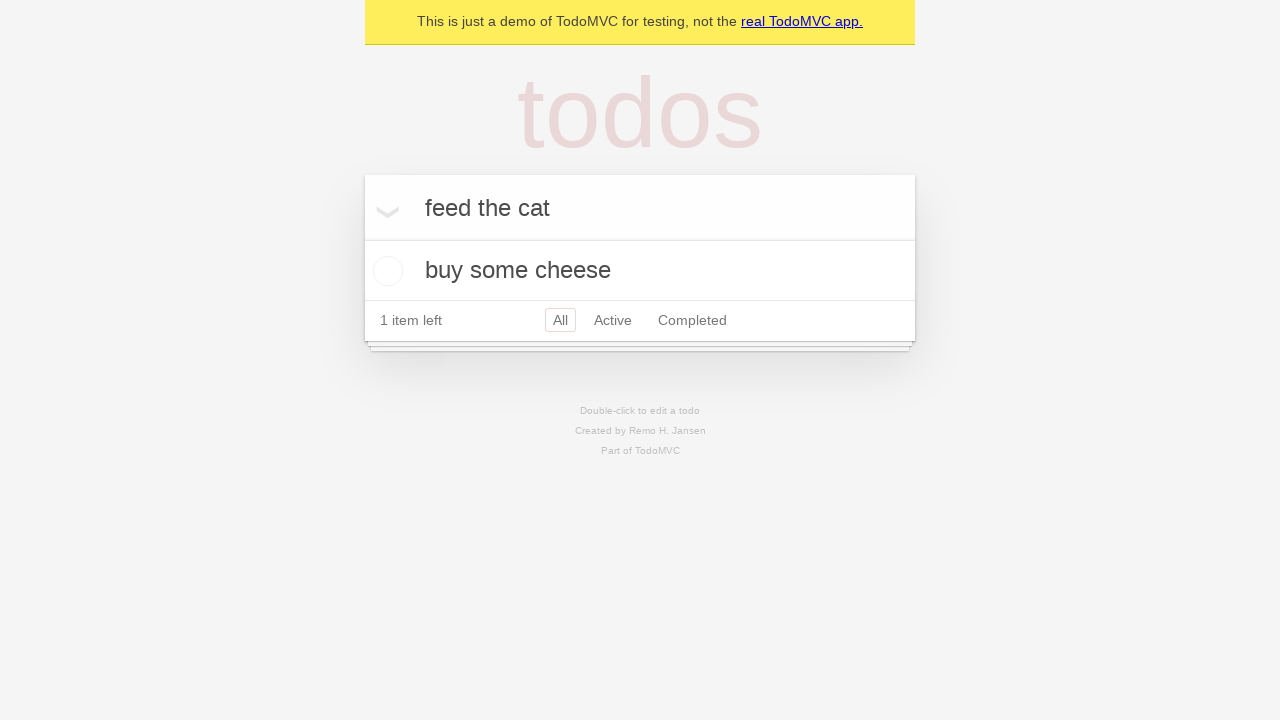

Pressed Enter to create second todo on internal:attr=[placeholder="What needs to be done?"i]
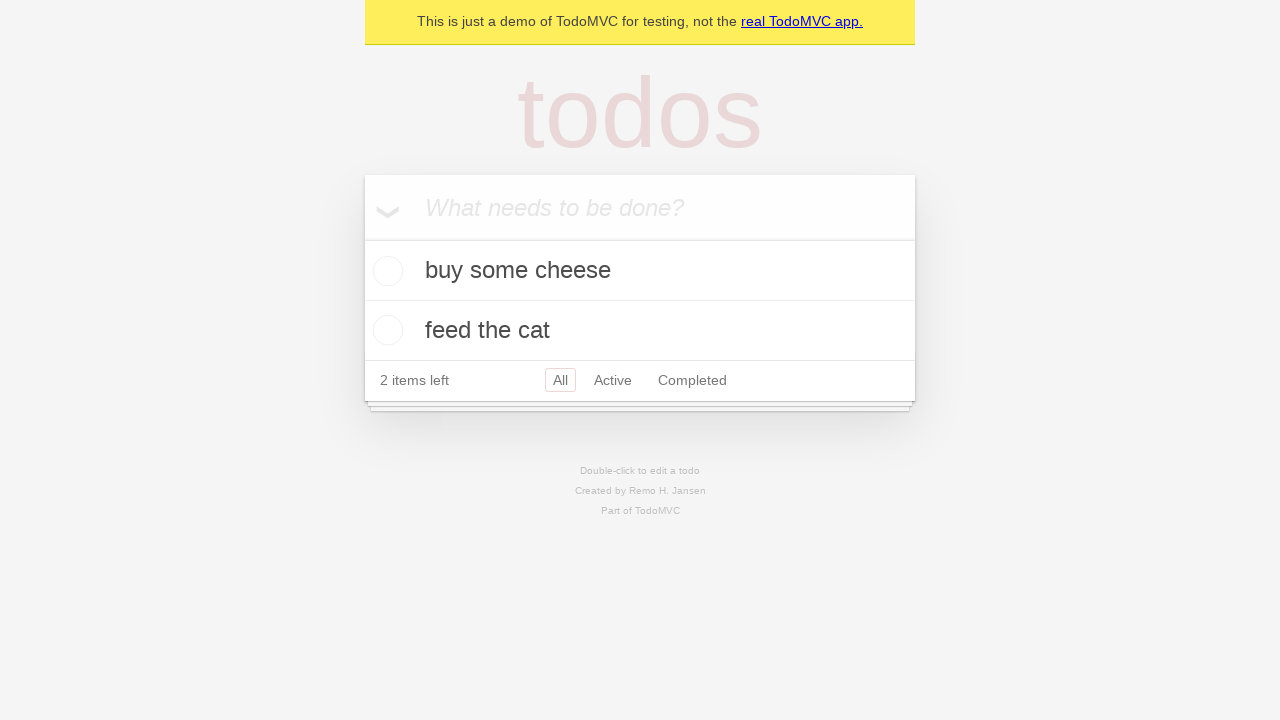

Filled third todo input with 'book a doctors appointment' on internal:attr=[placeholder="What needs to be done?"i]
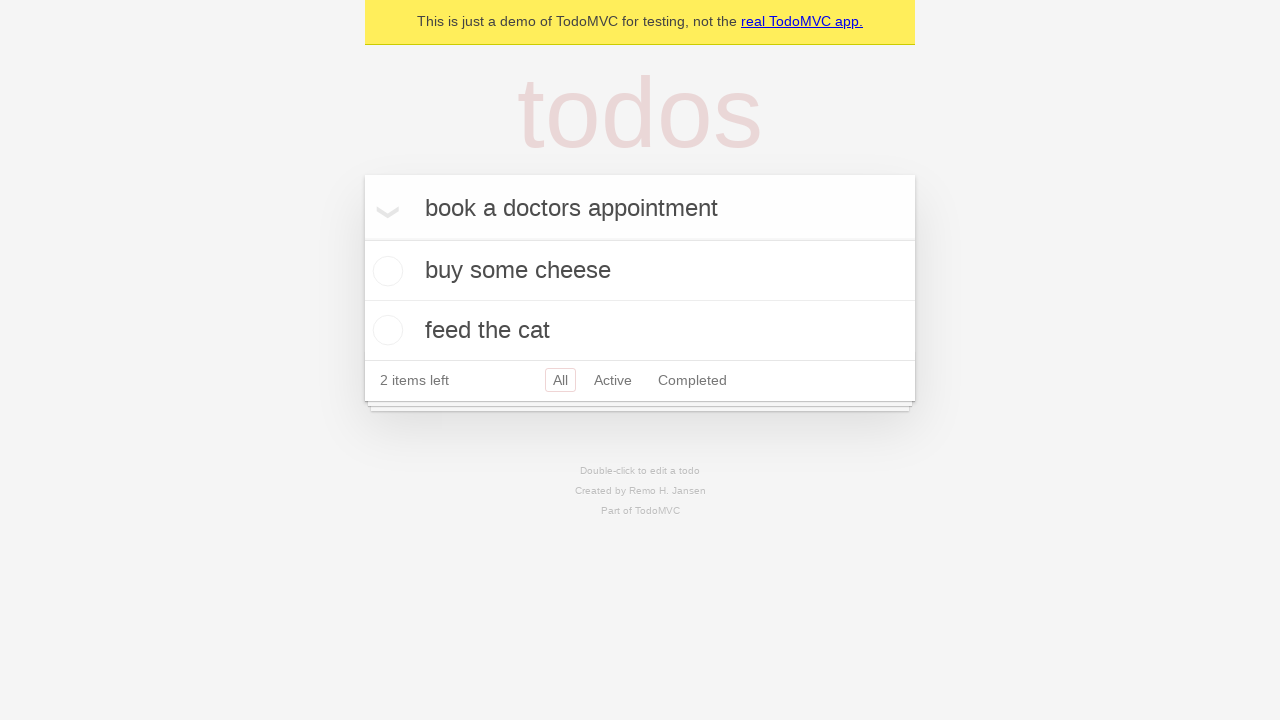

Pressed Enter to create third todo on internal:attr=[placeholder="What needs to be done?"i]
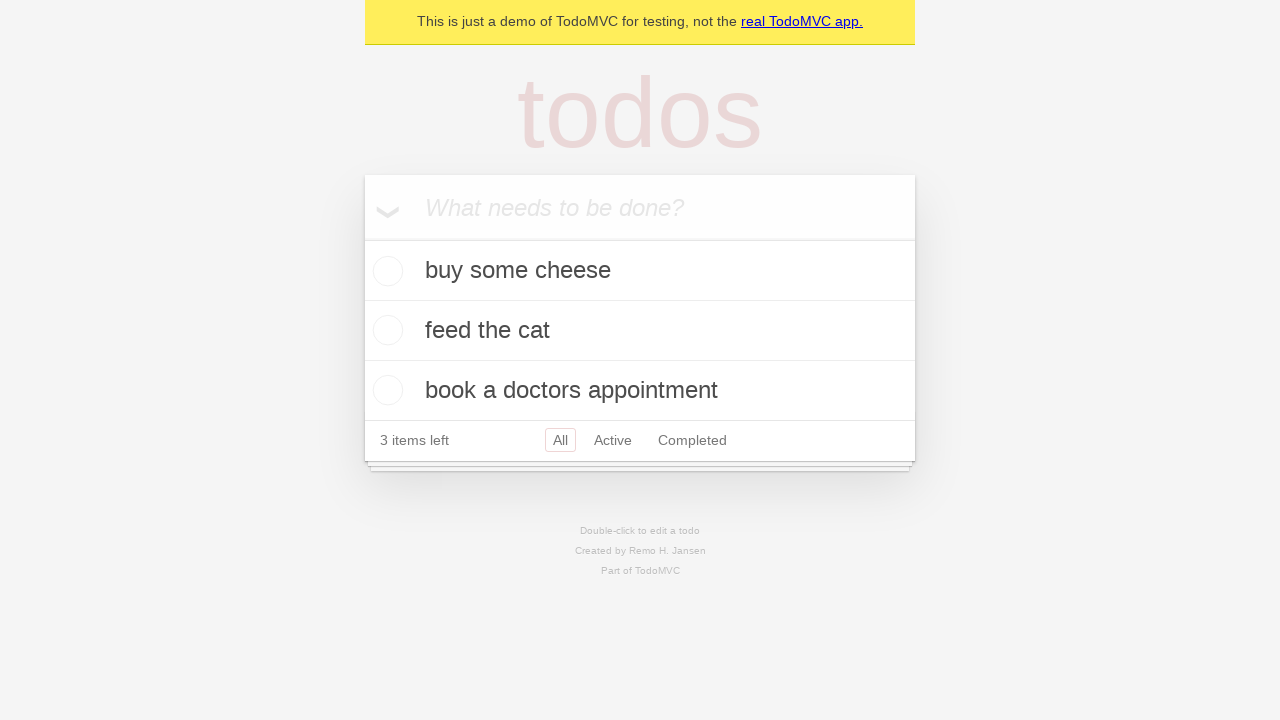

Clicked toggle all checkbox to mark all items as complete at (362, 238) on internal:label="Mark all as complete"i
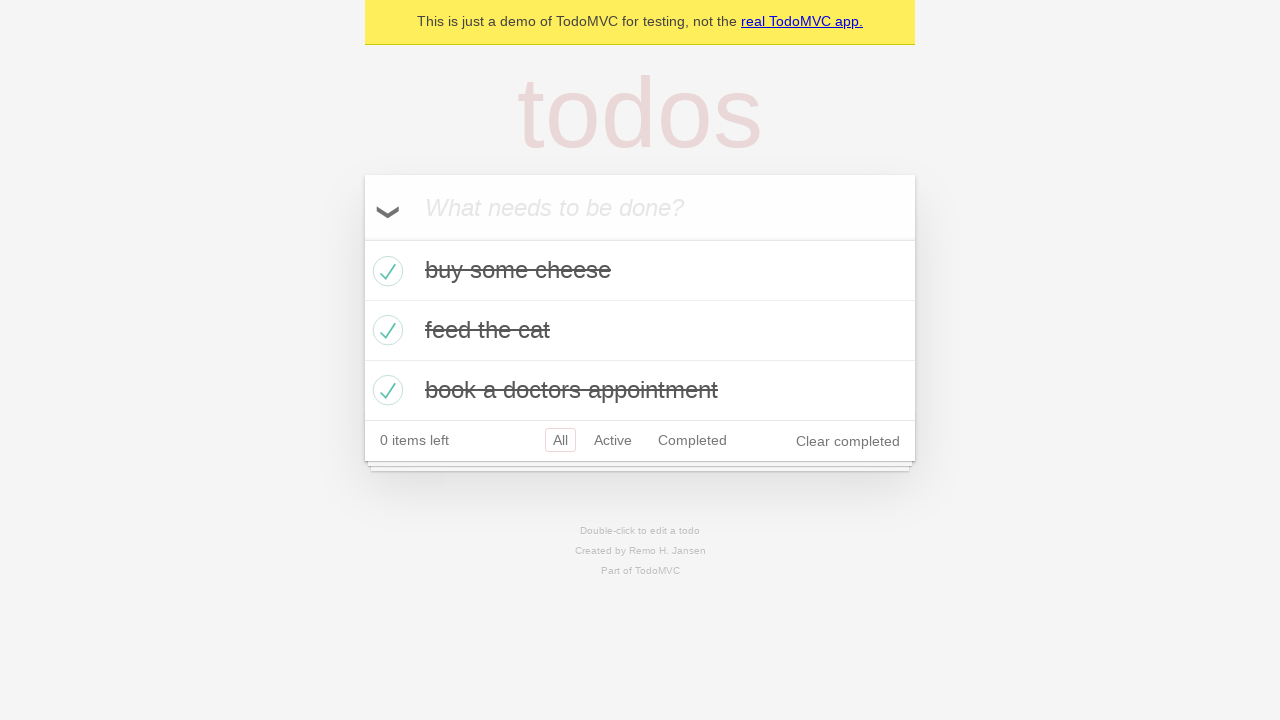

Clicked toggle all checkbox to uncheck all items and clear complete state at (362, 238) on internal:label="Mark all as complete"i
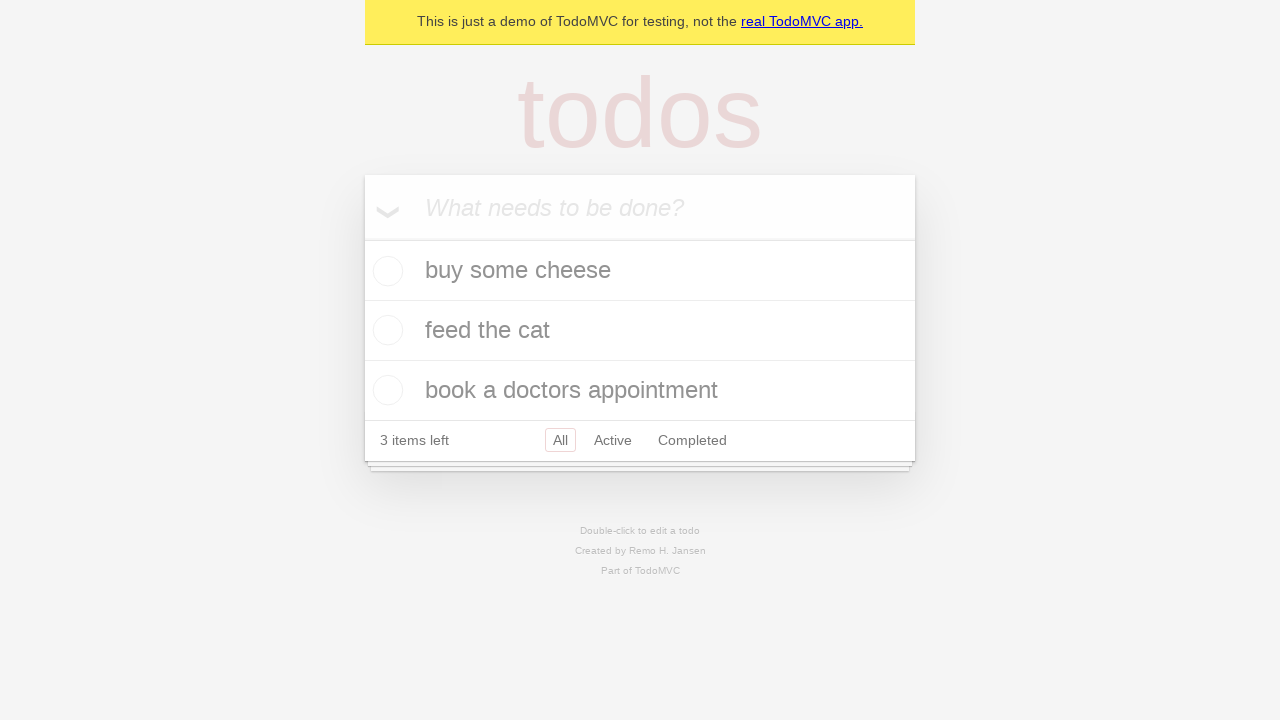

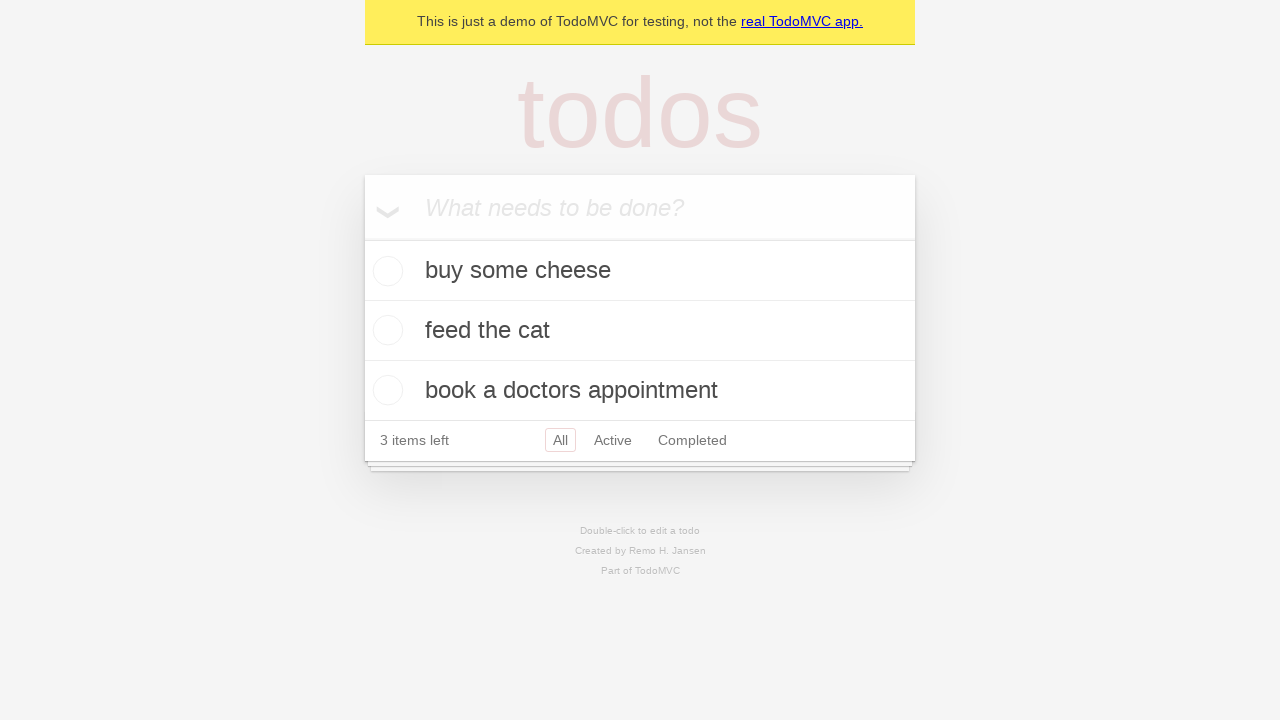